Tests a red stripe challenge by clicking a generate button and then clicking on an element that follows a number div

Starting URL: https://obstaclecourse.tricentis.com/Obstacles/30034

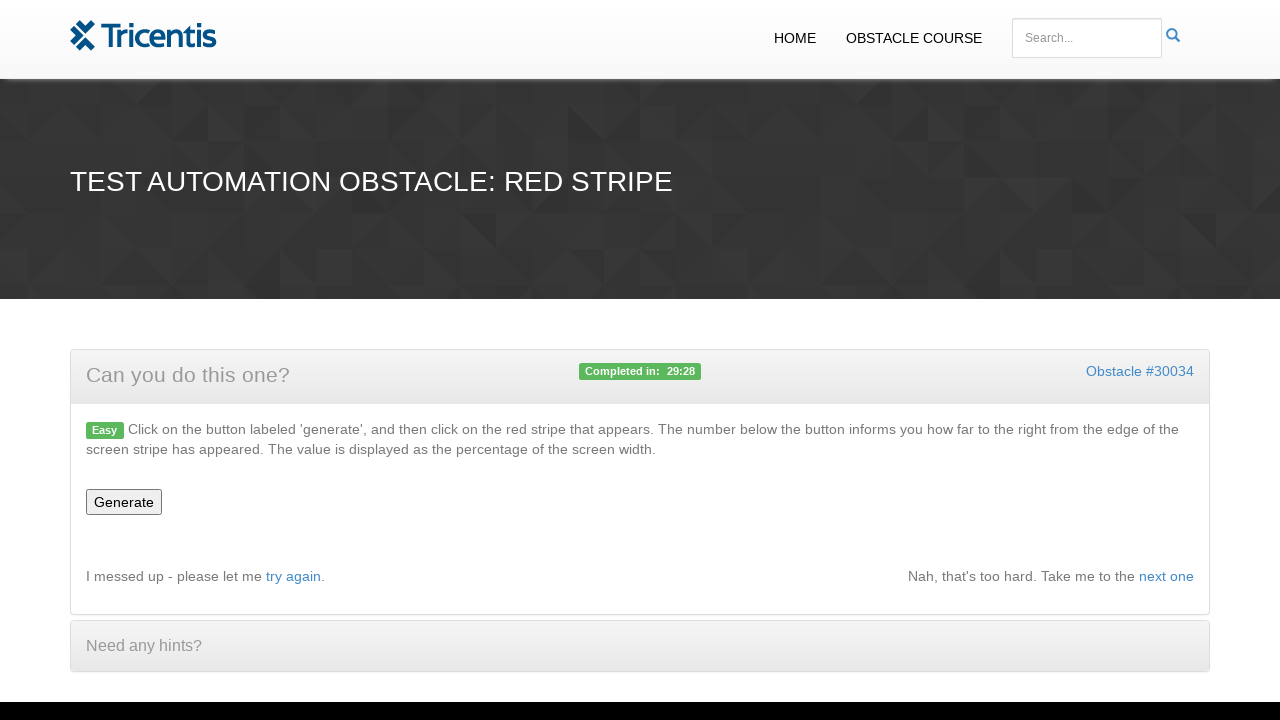

Clicked the generate button at (124, 502) on #generate
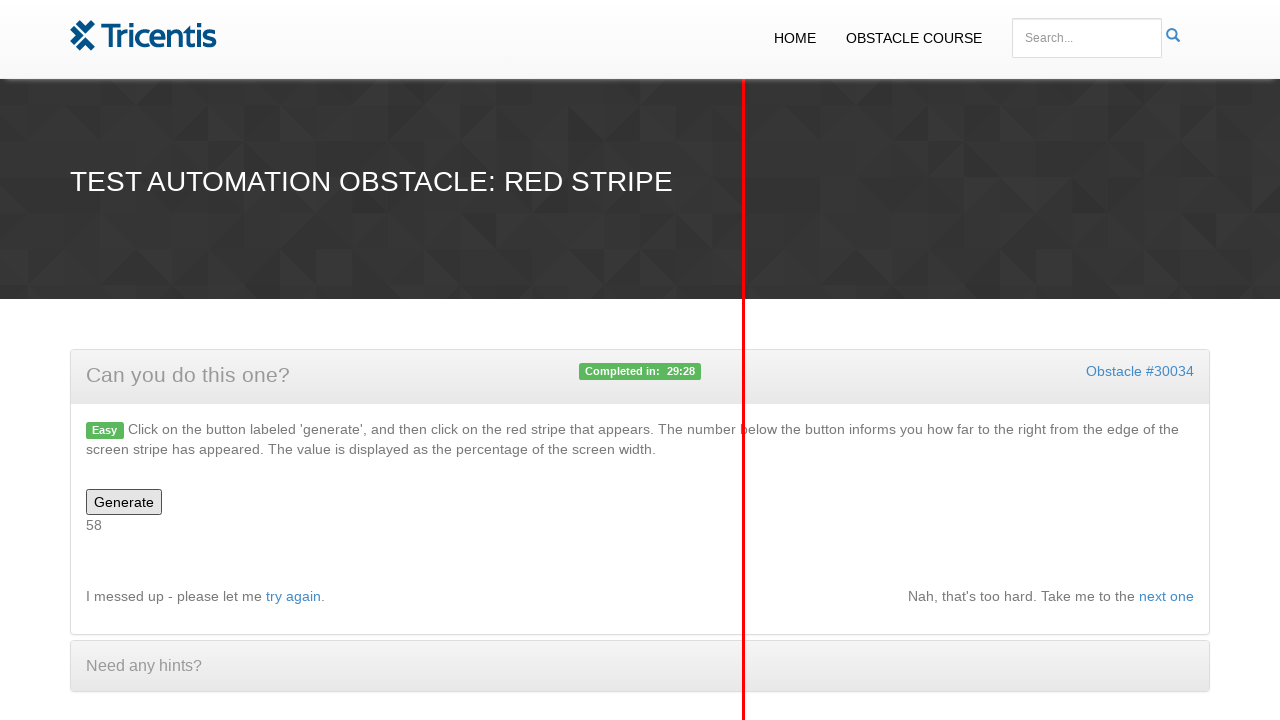

Clicked the element following the number div at (744, 360) on xpath=//div[@id='number']/following-sibling::div
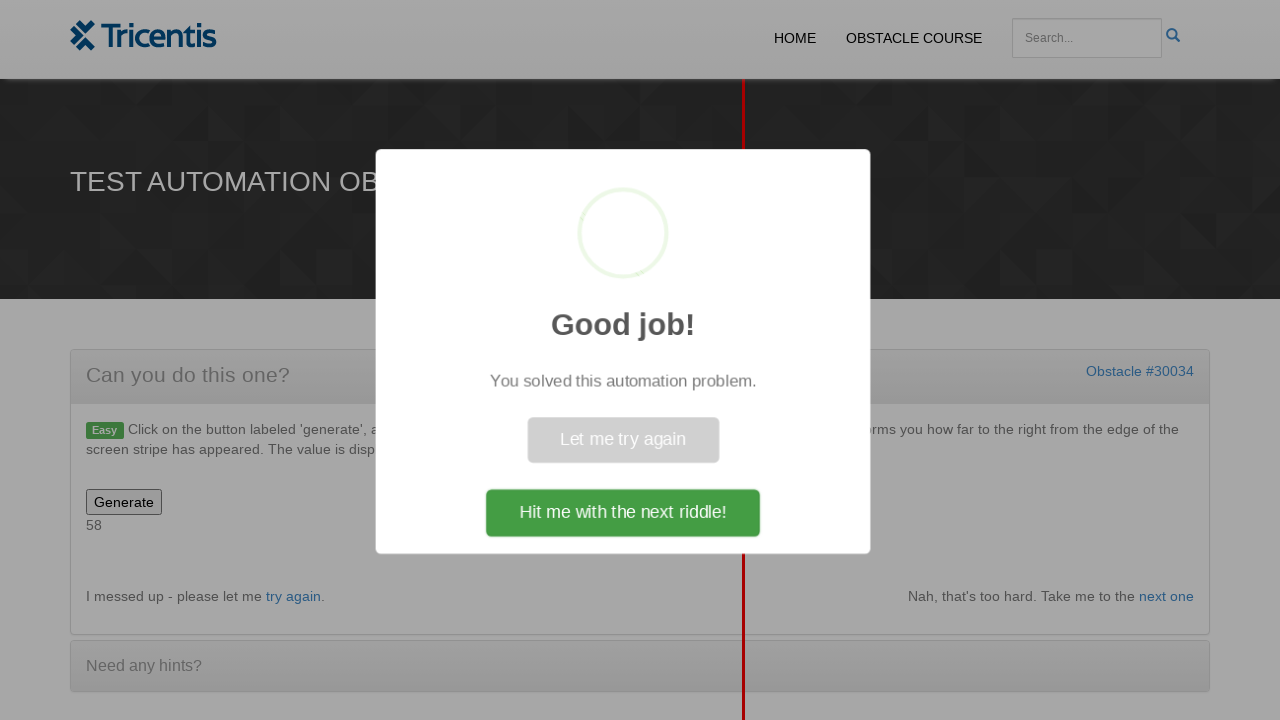

Success indication appeared
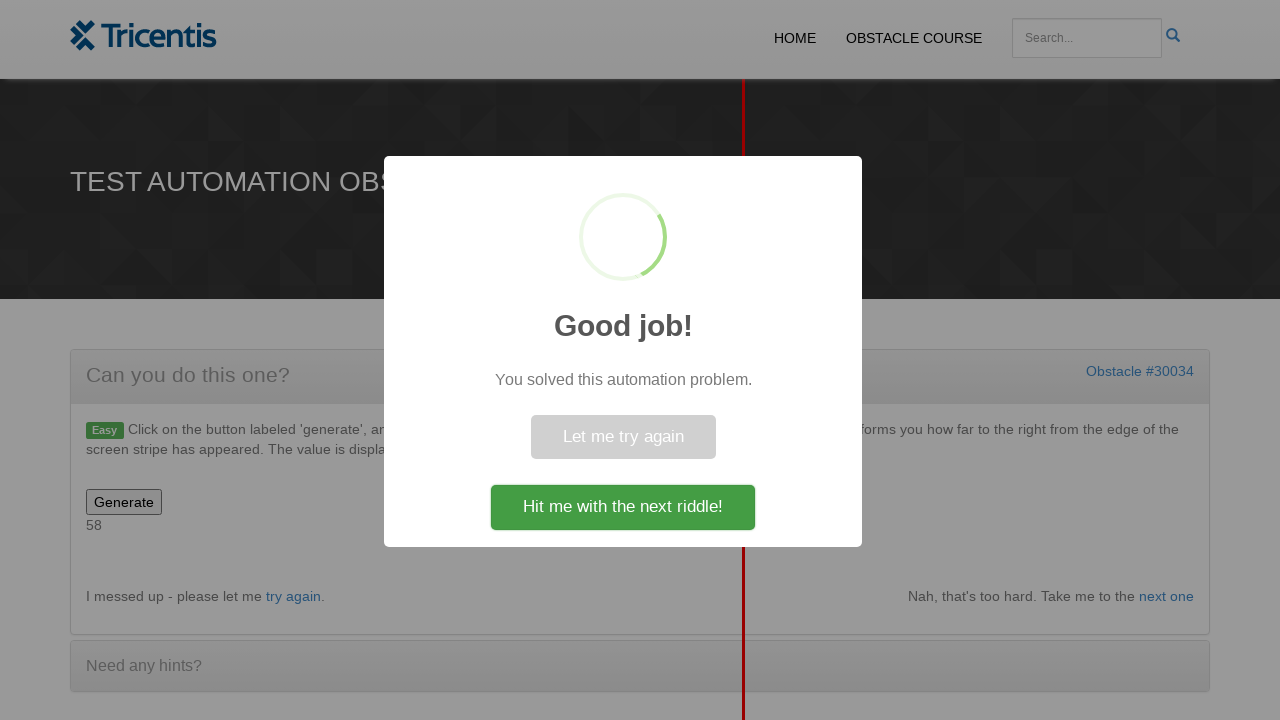

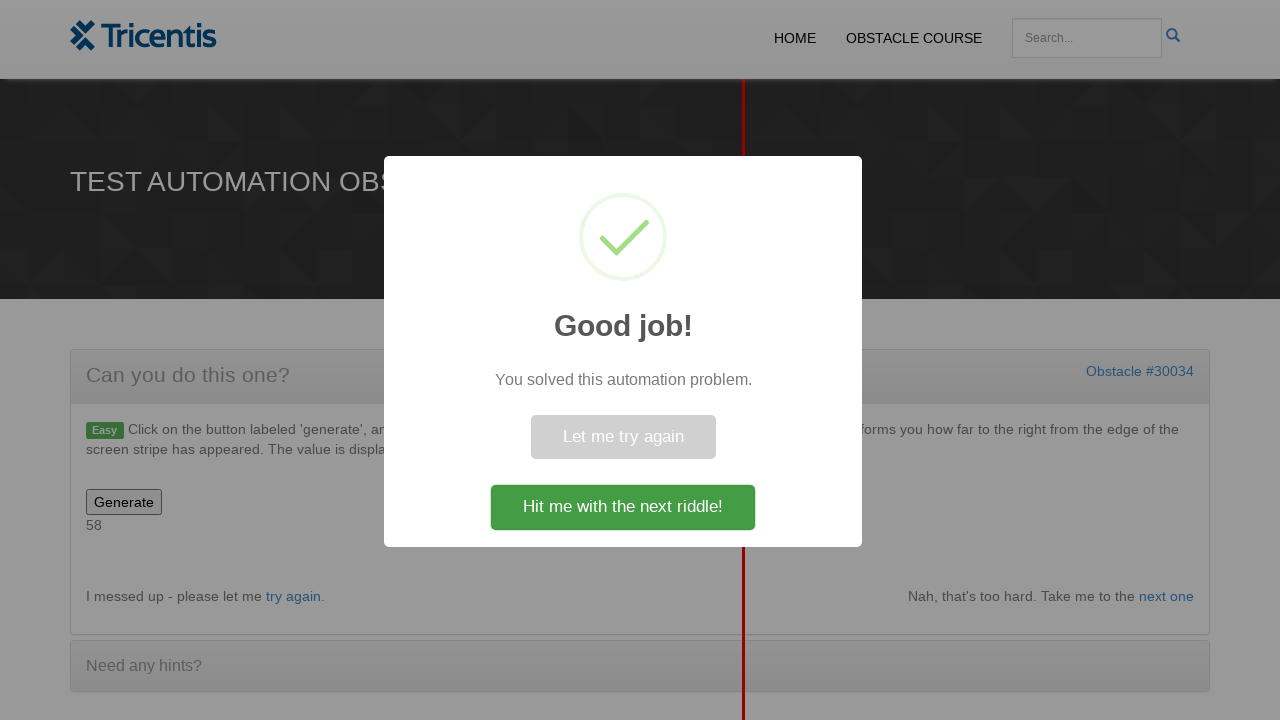